Navigates to the Taiwan Central Bank law website and verifies that the news/announcements list table loads.

Starting URL: https://www.law.cbc.gov.tw/

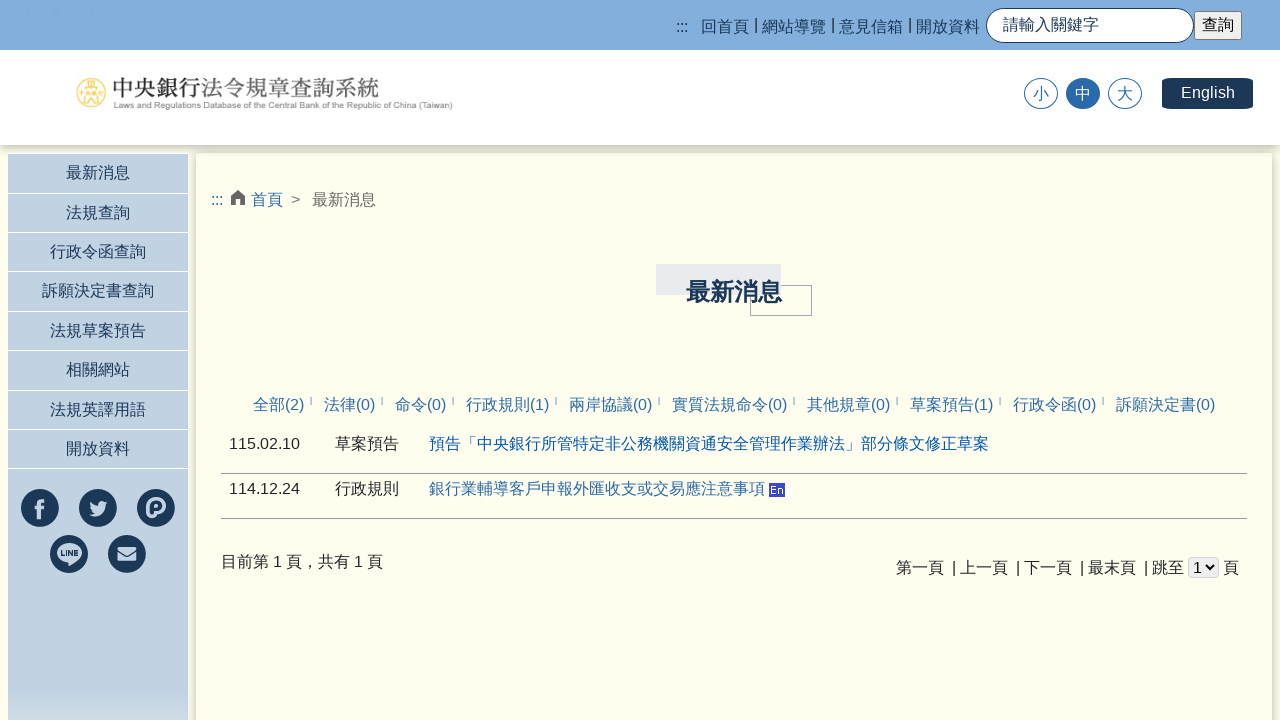

Navigated to Taiwan Central Bank law website
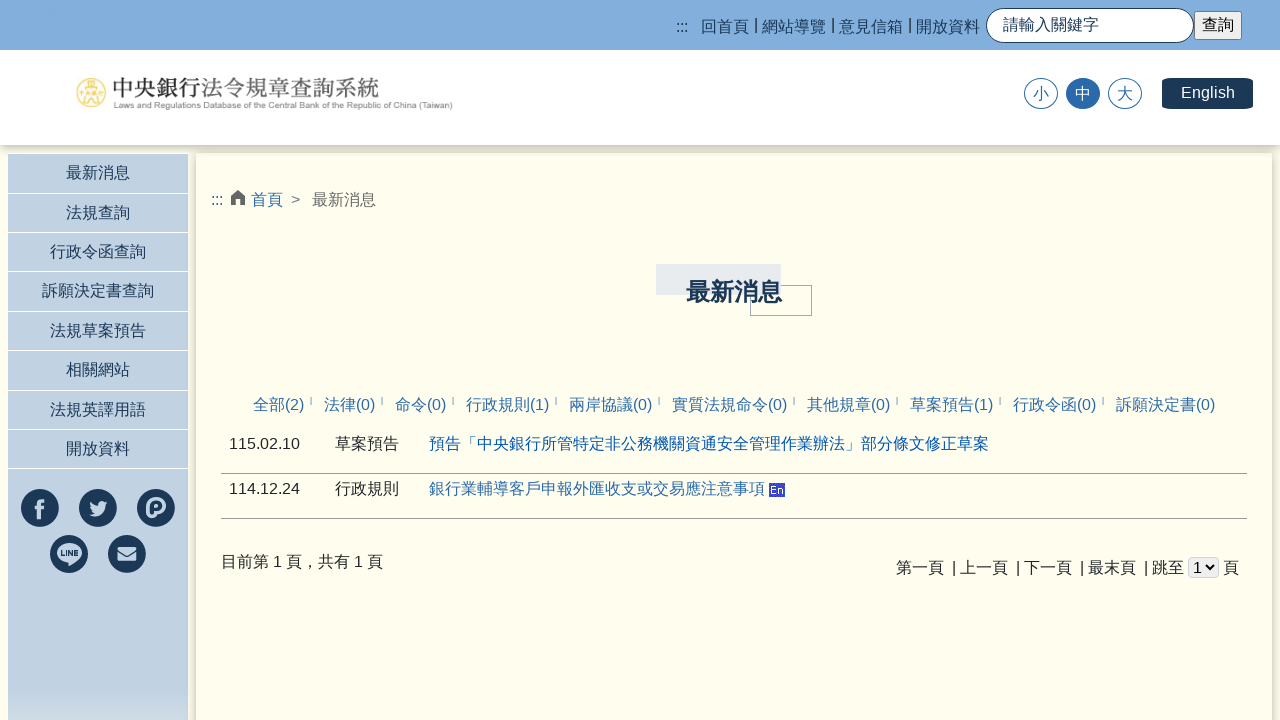

News/announcements list table loaded successfully
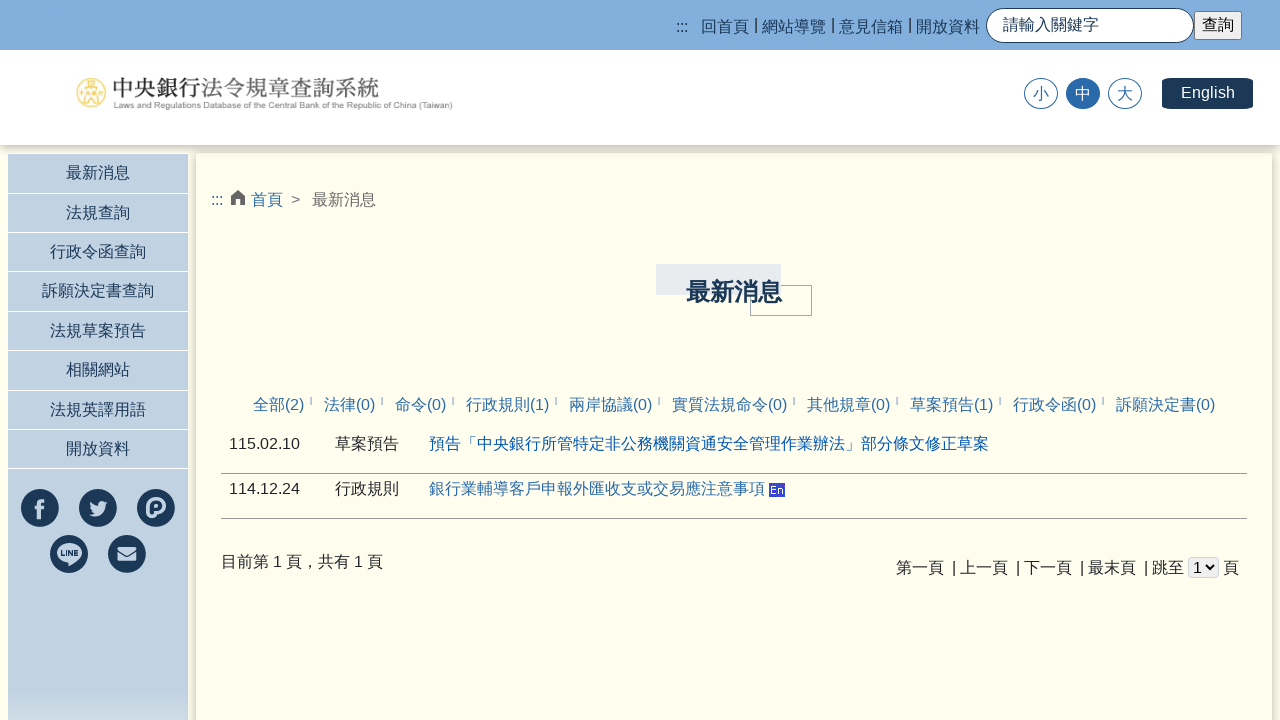

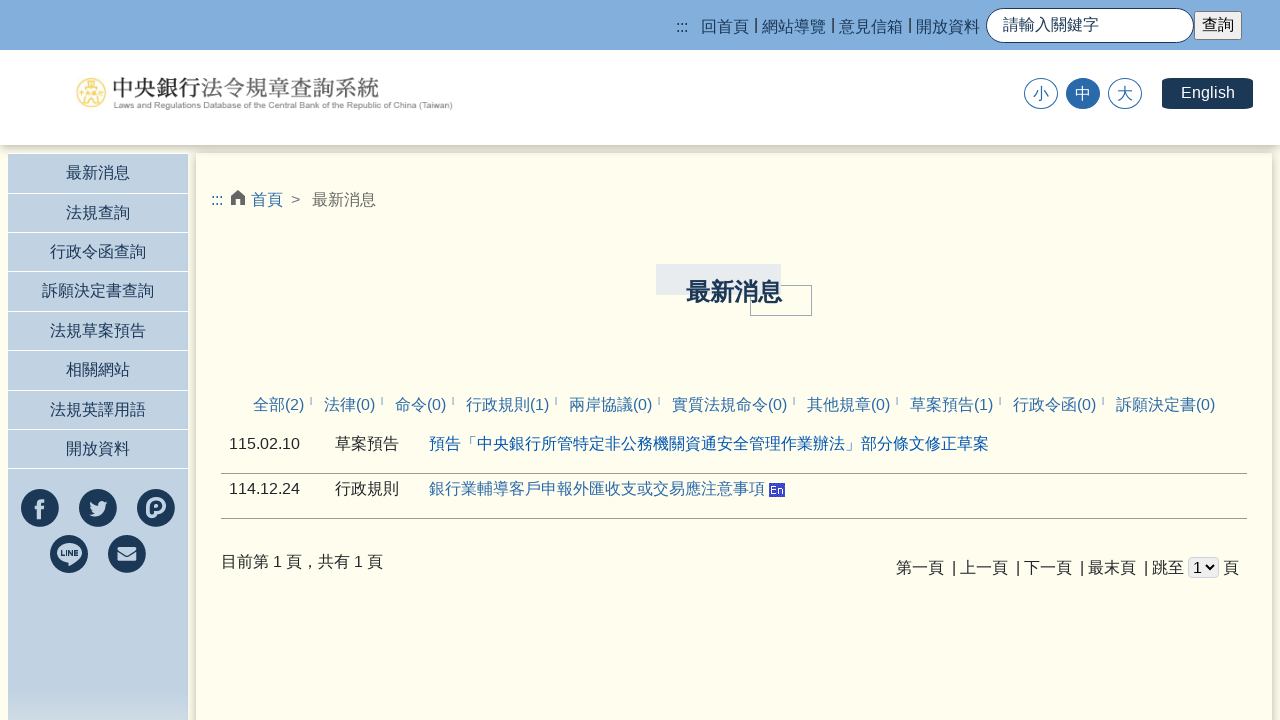